Navigates to Python.org and locates various page elements including the search box, submit button, documentation link, and bug tracker link to verify their presence and attributes

Starting URL: https://www.python.org

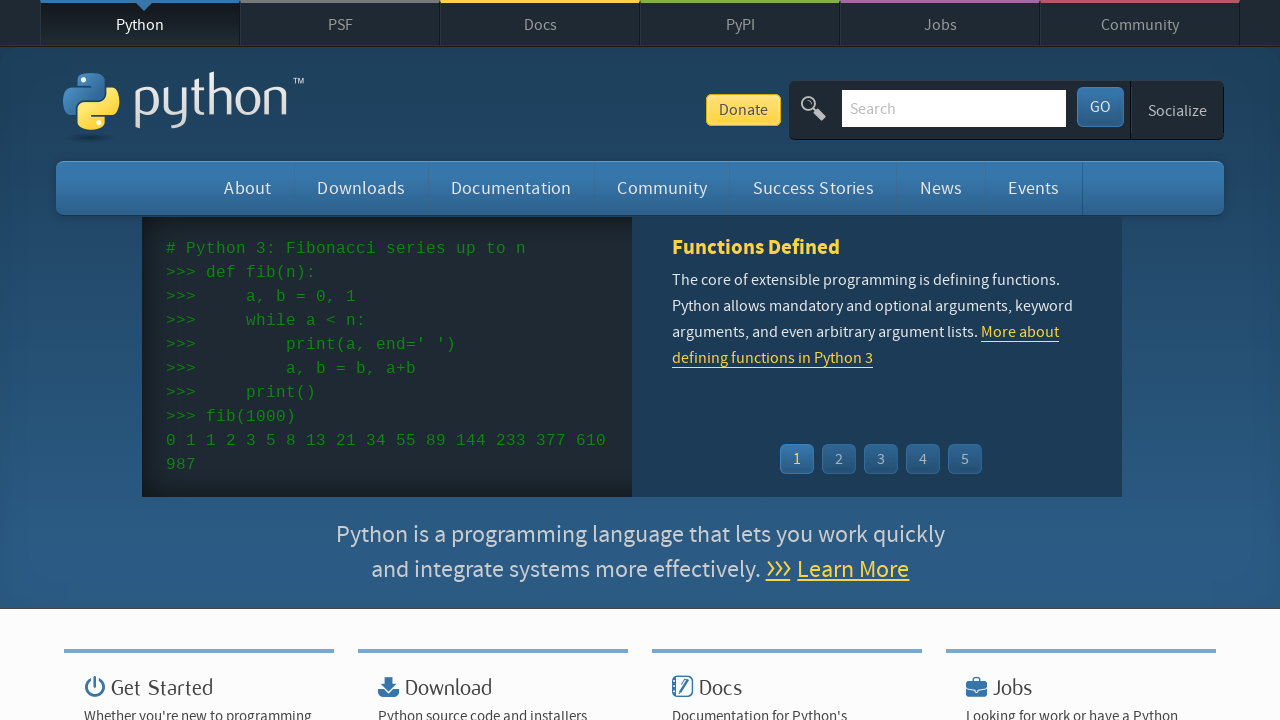

Navigated to https://www.python.org
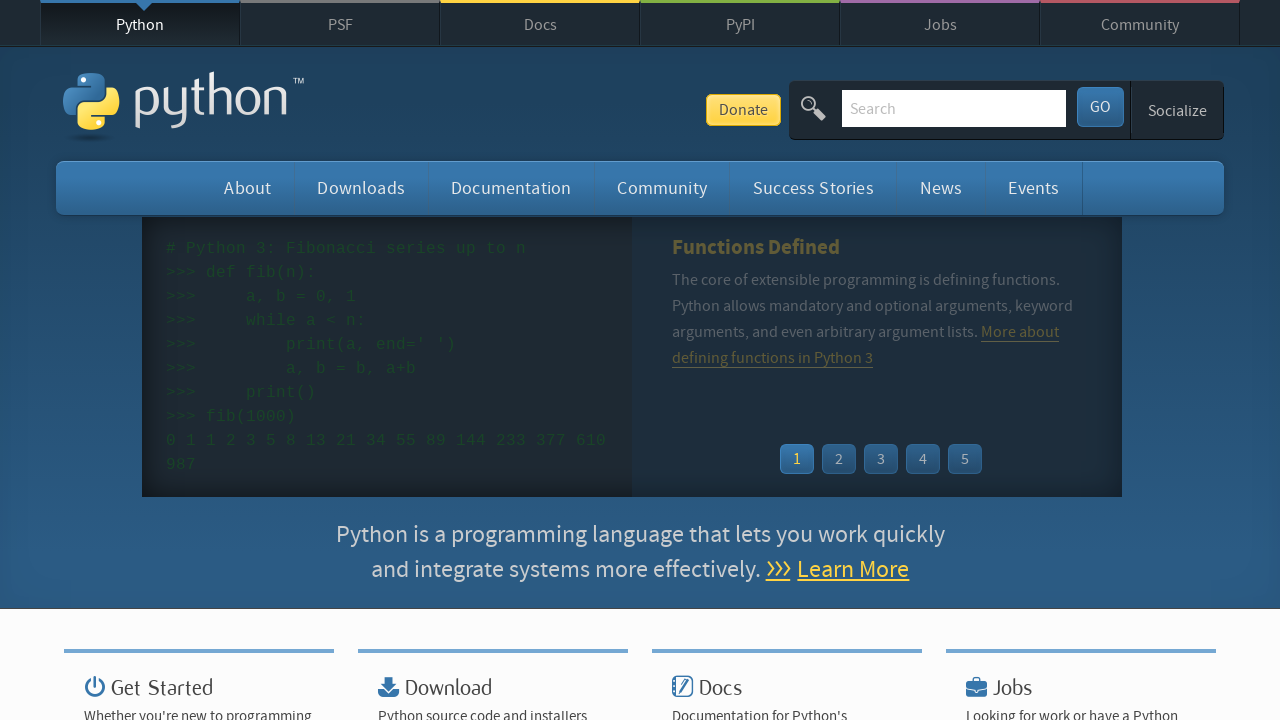

Located and waited for search box element
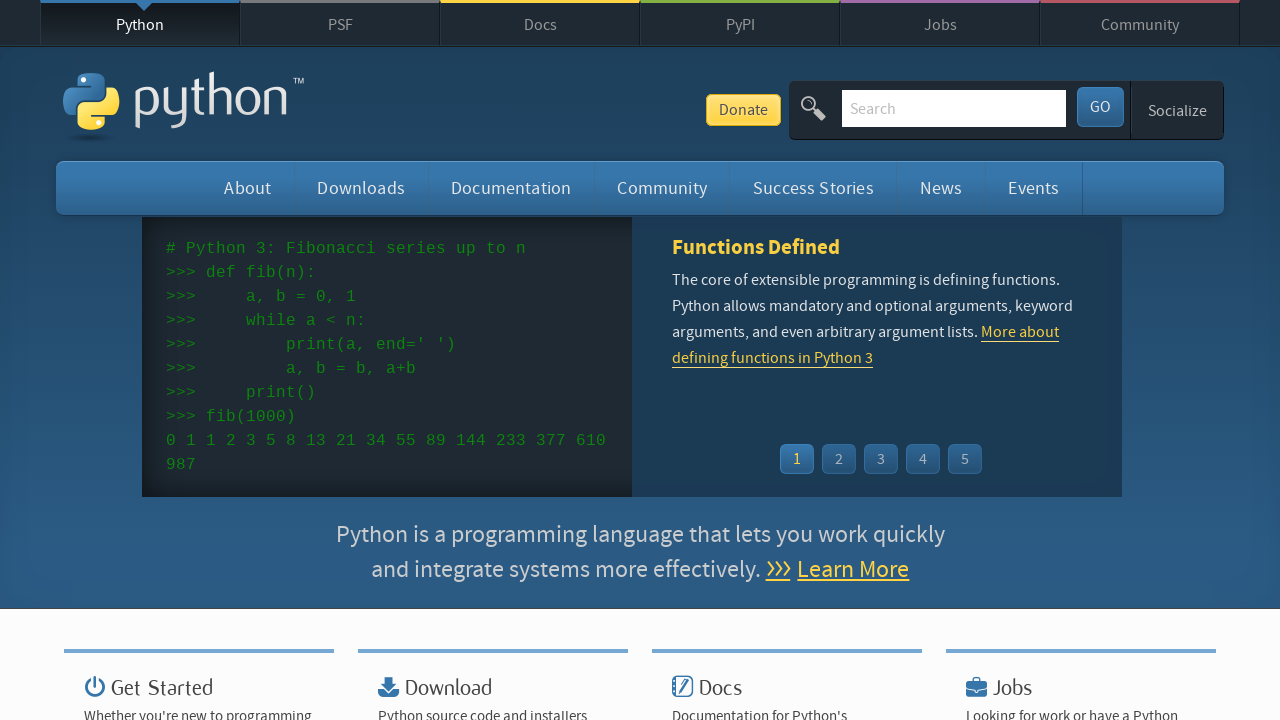

Located and waited for submit button element
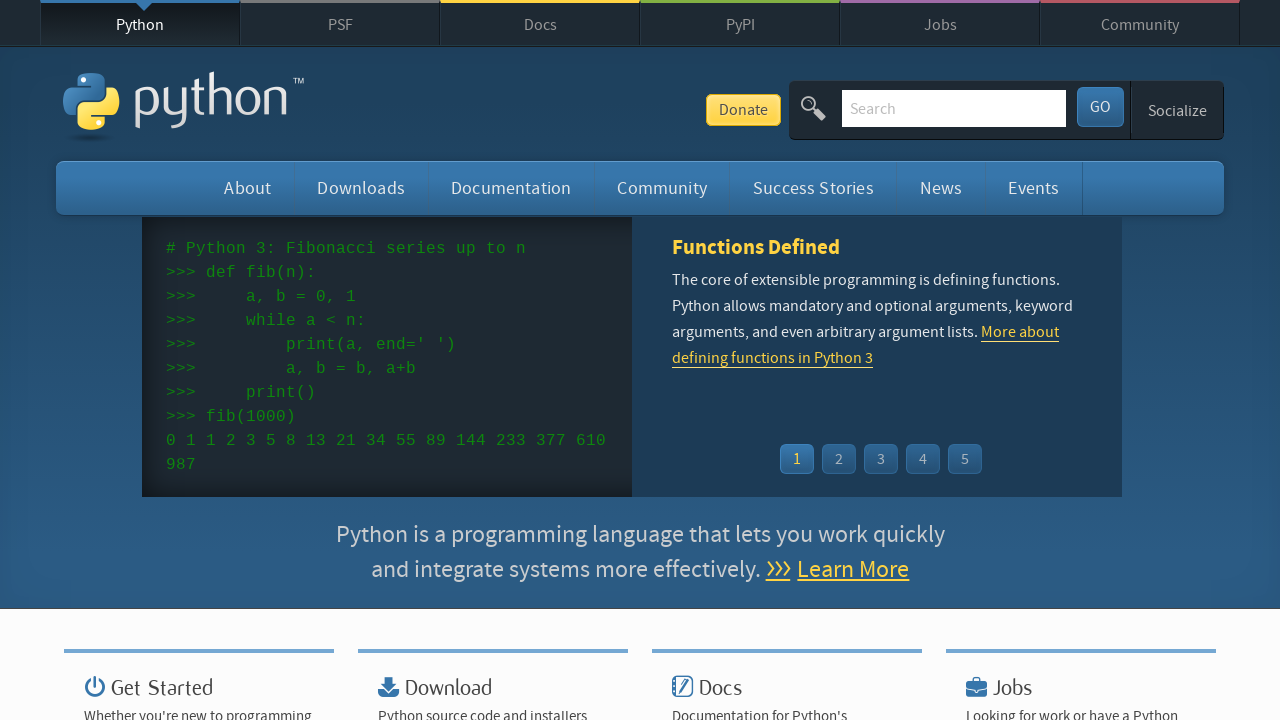

Located and waited for documentation link element
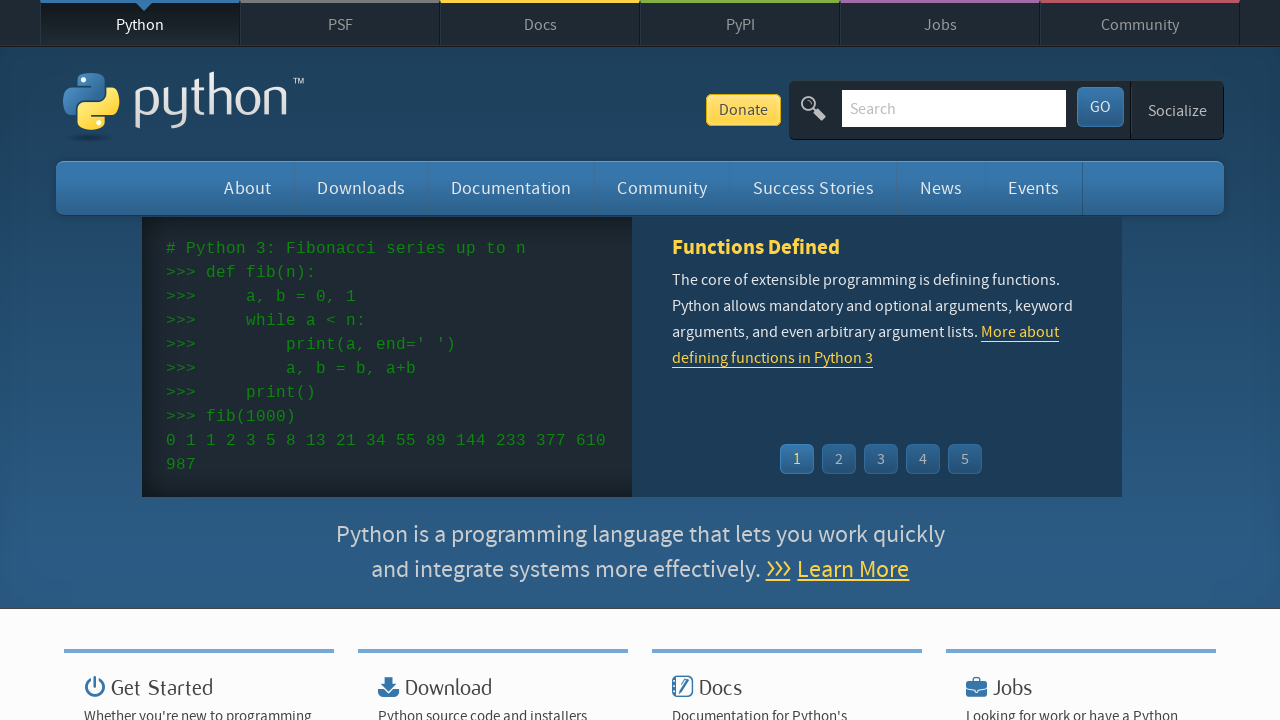

Located and waited for bug tracker link element
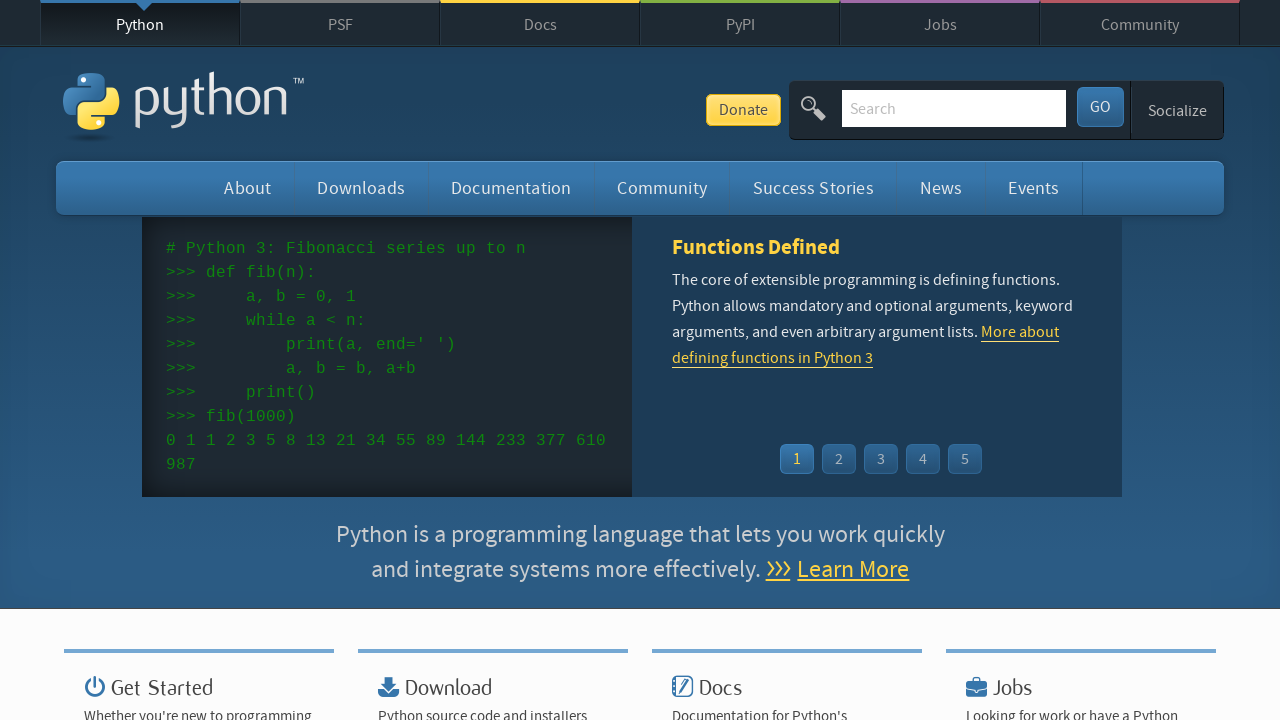

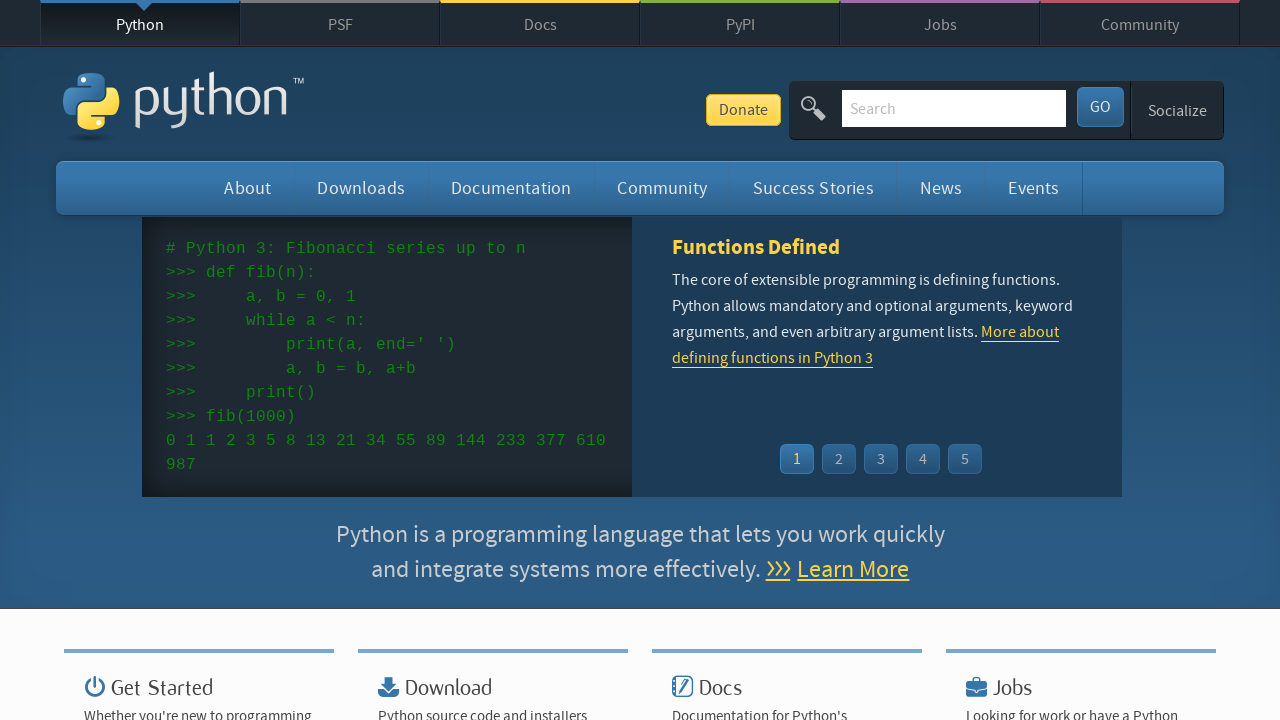